Tests opening a new browser window by clicking a link, switching to the new window, verifying content, closing it, and switching back to the original window

Starting URL: http://www.testdiary.com/training/selenium/selenium-test-page/

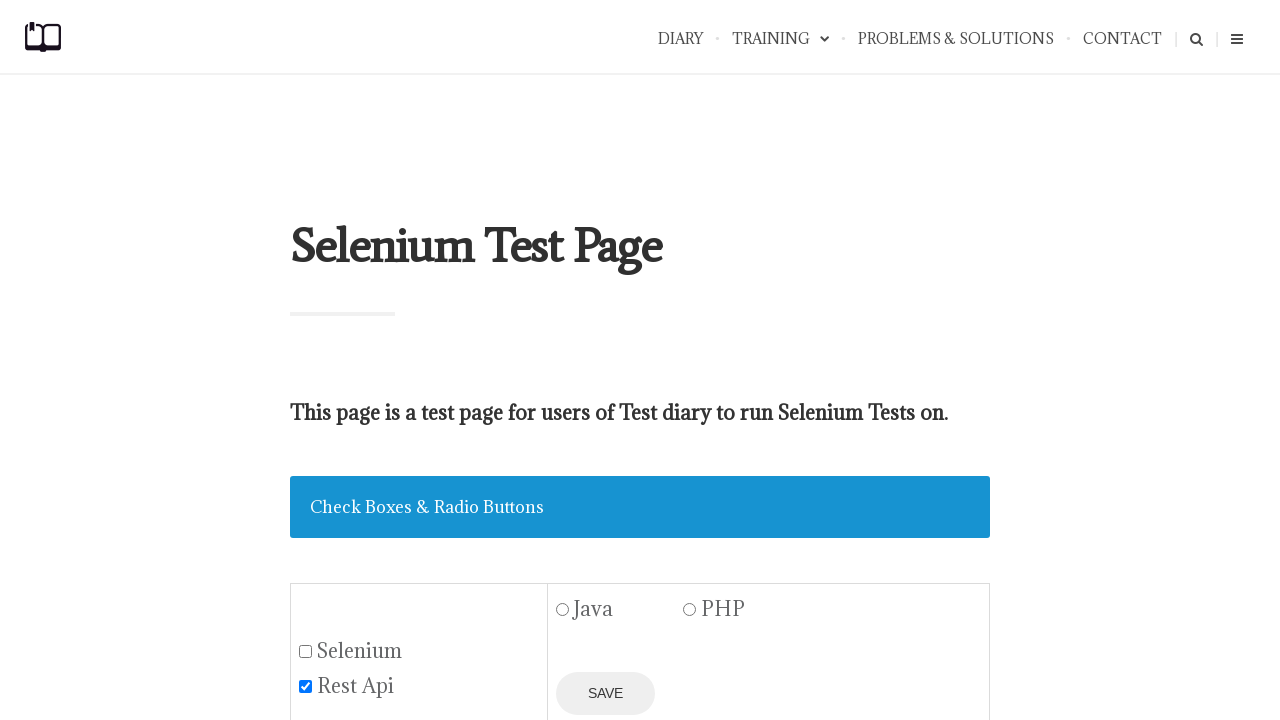

Waited for 'Open page in a new window' link to be visible
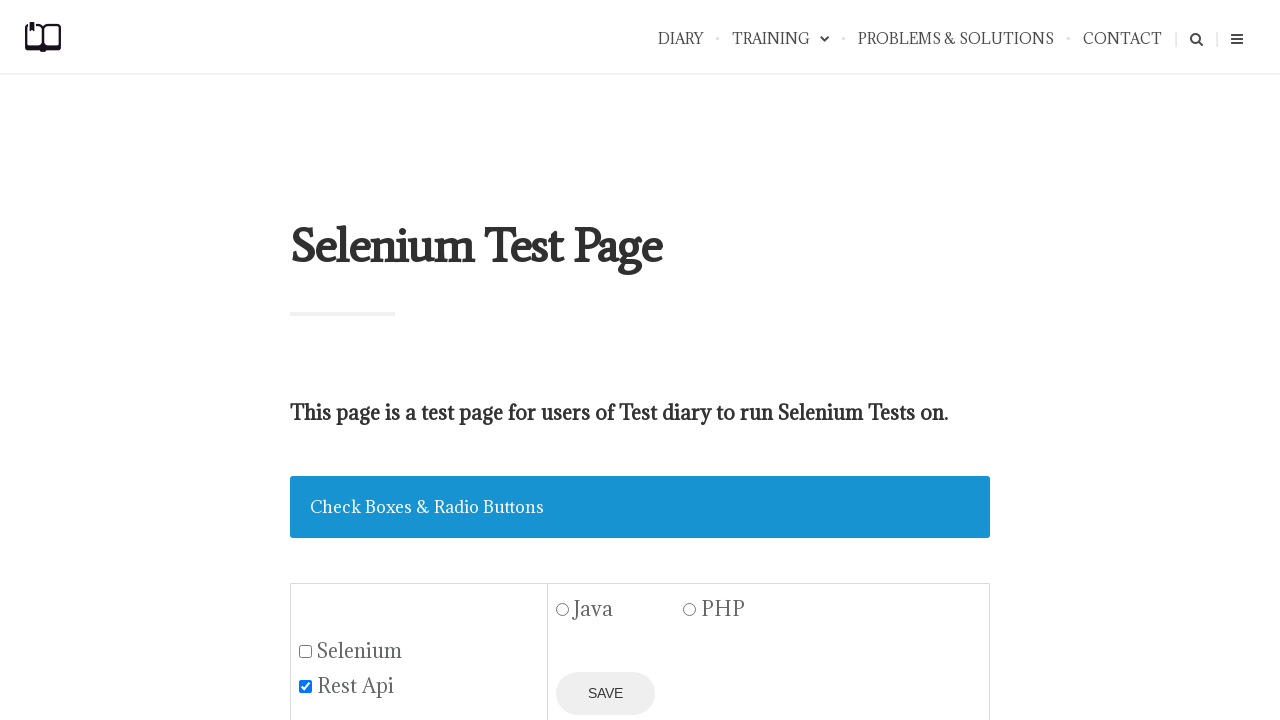

Clicked 'Open page in a new window' link at (420, 360) on text=Open page in a new window
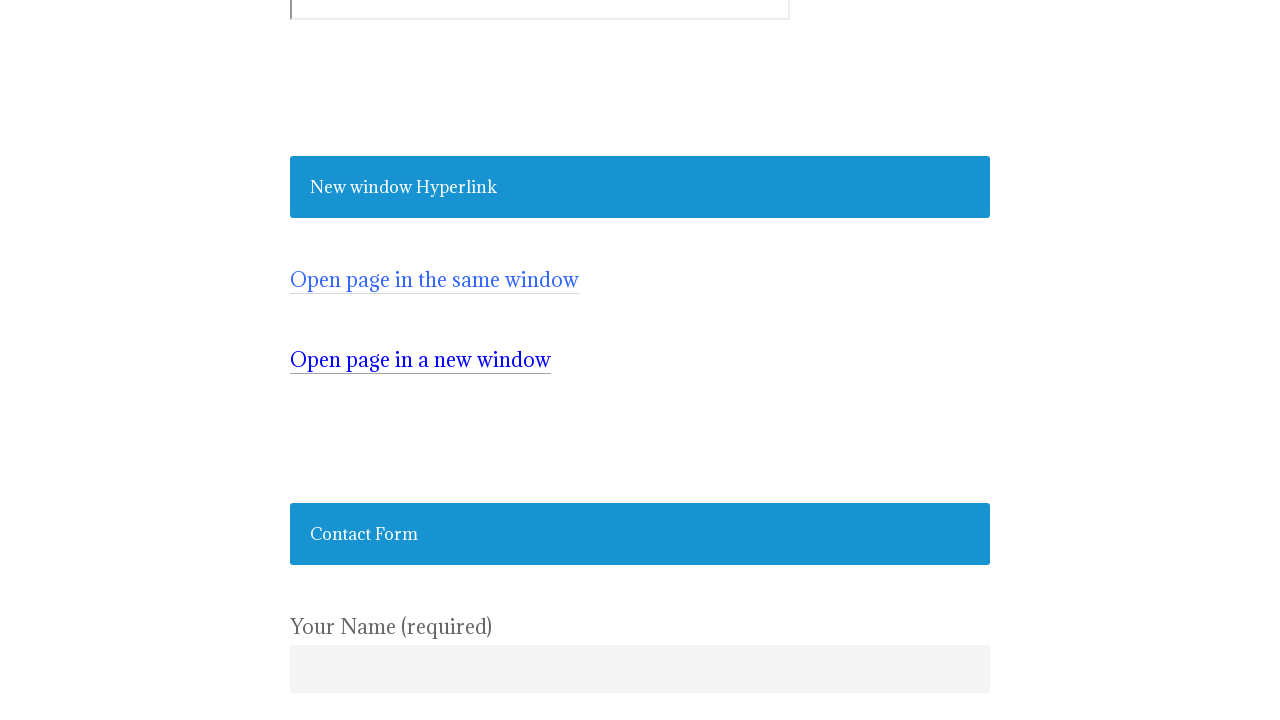

Captured new browser window/page object
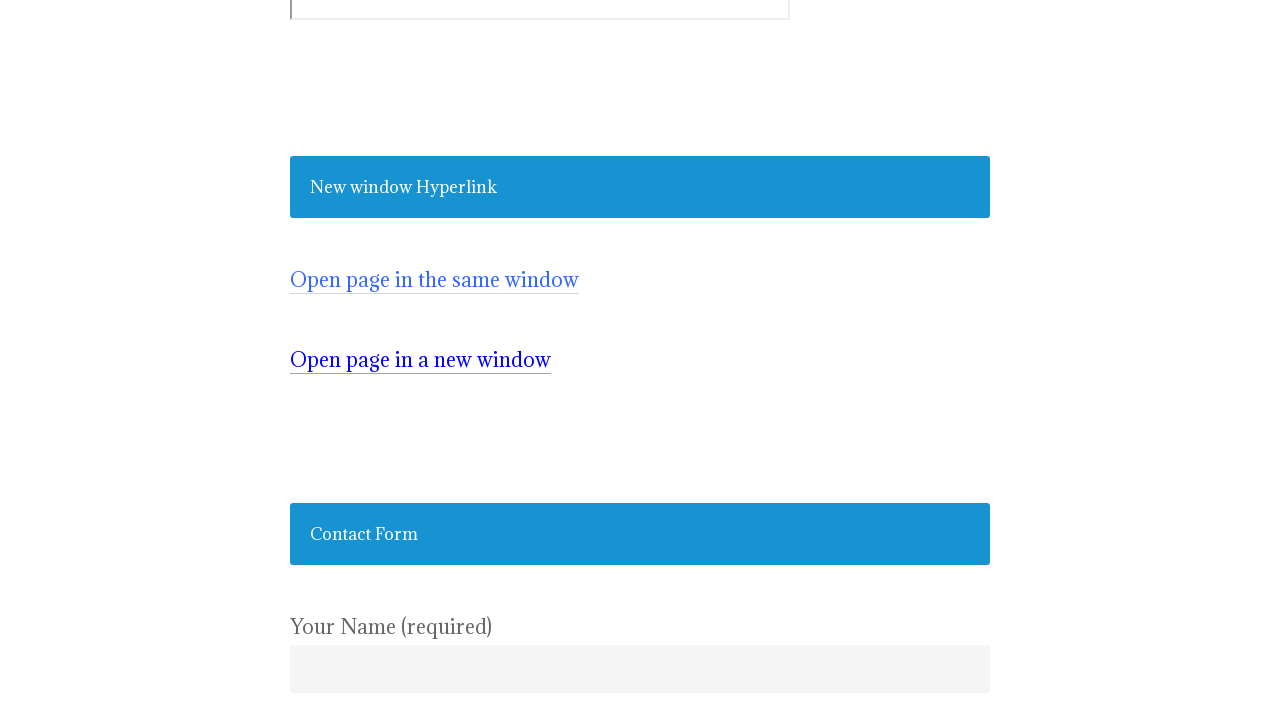

Verified #testpagelink element exists in new window
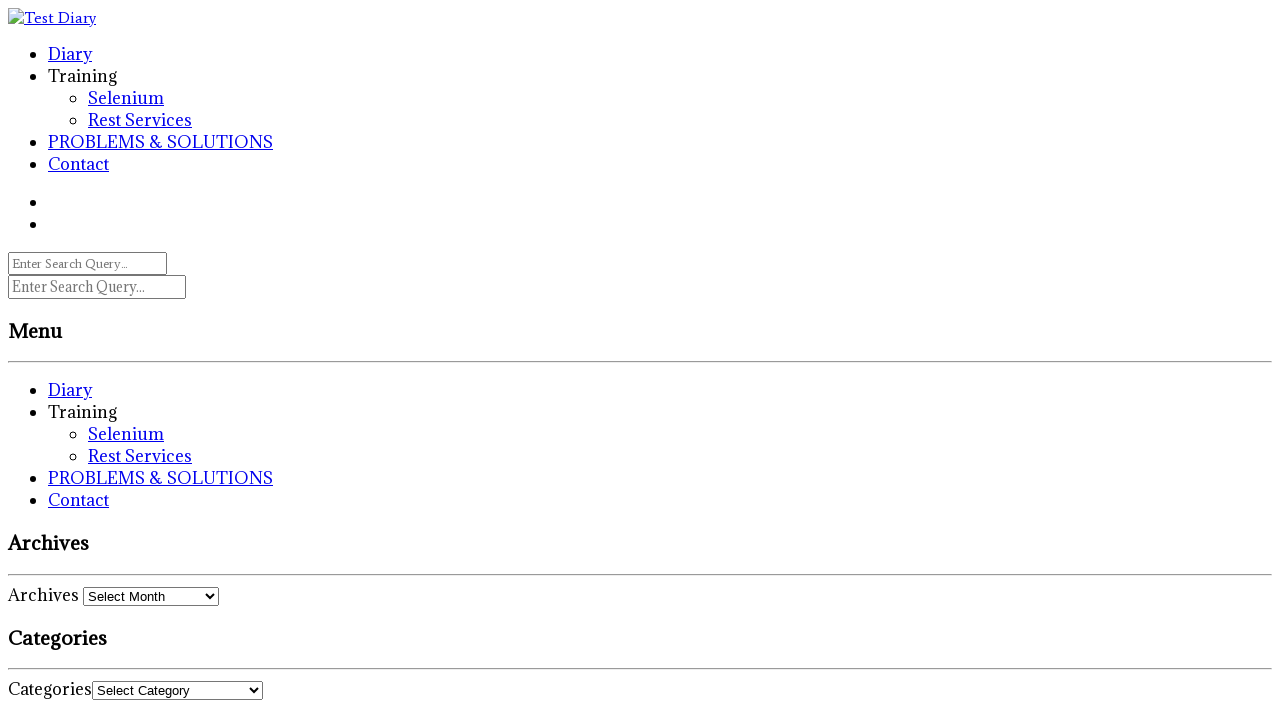

Closed the new browser window
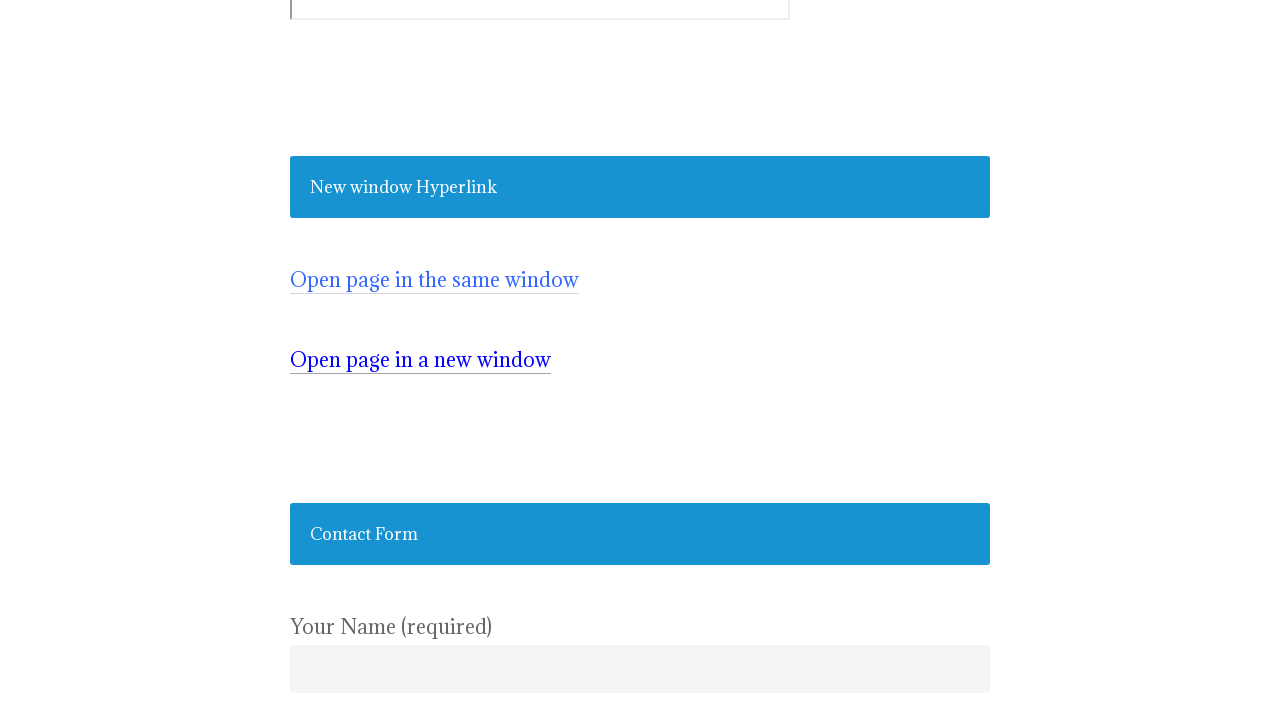

Verified return to original page with 'Open page in a new window' link visible
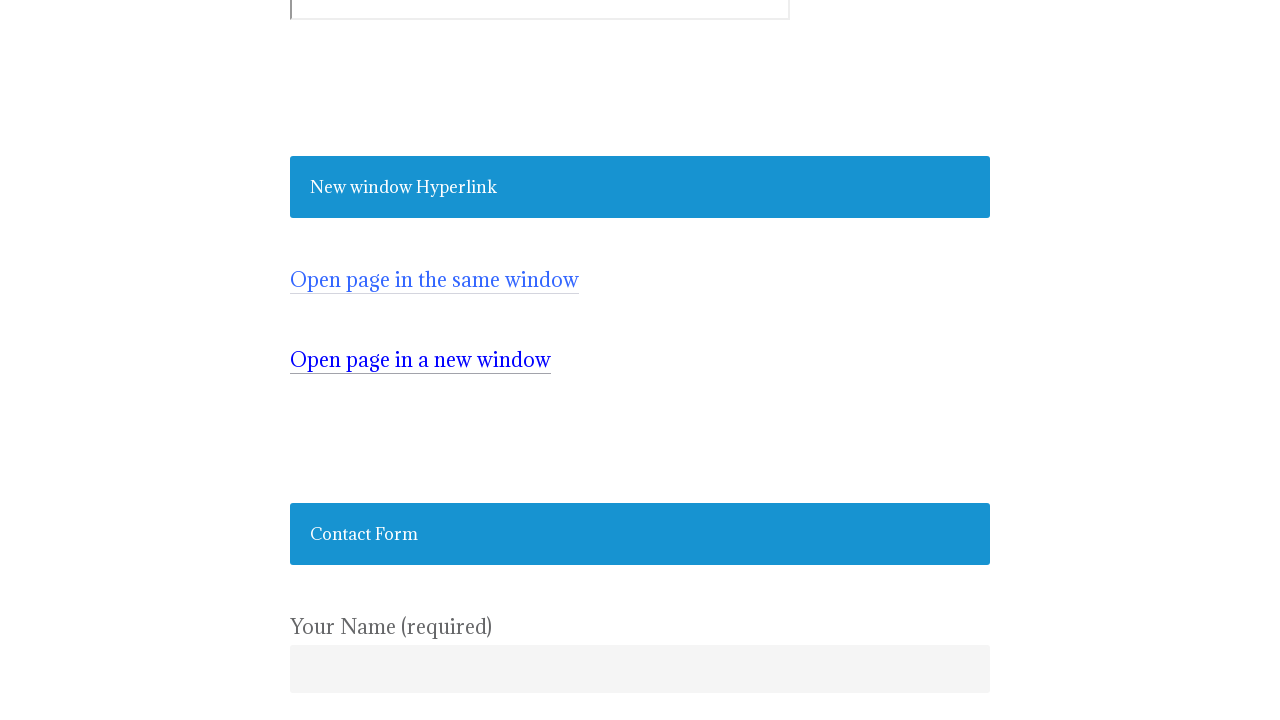

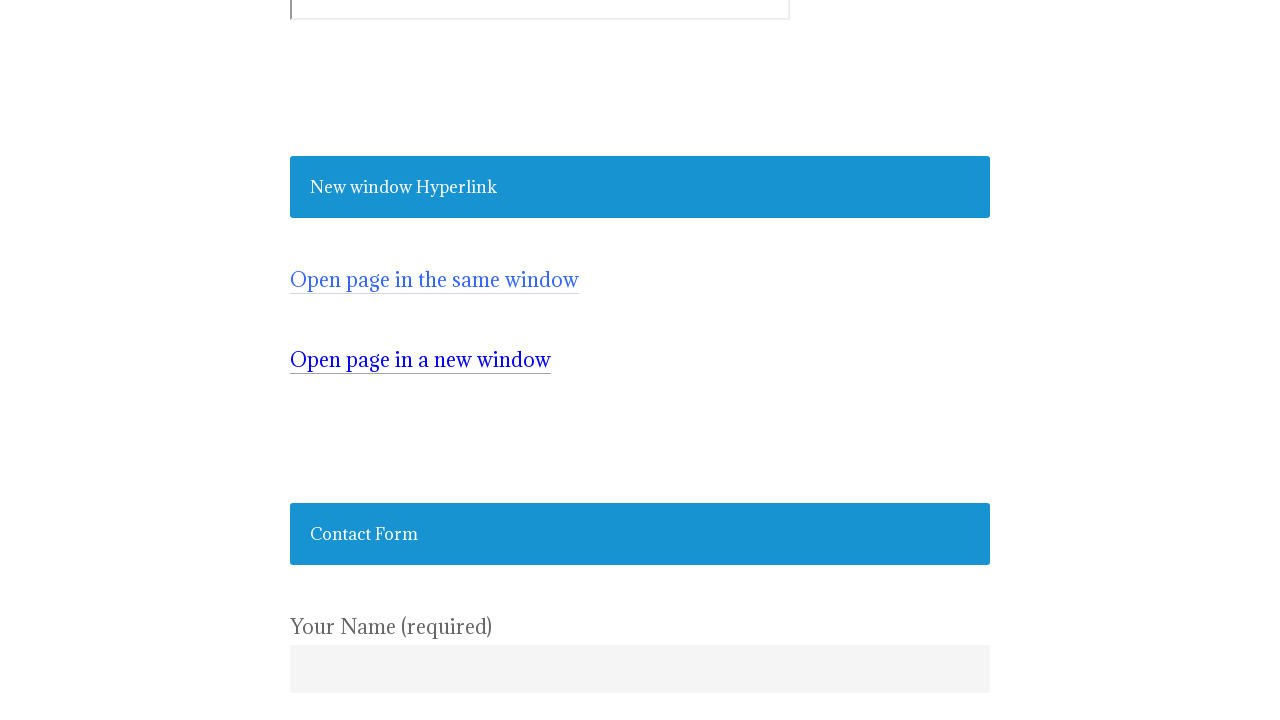